Tests adding a new todo item by typing in the input field and pressing enter

Starting URL: https://devmountain.github.io/qa_todos/

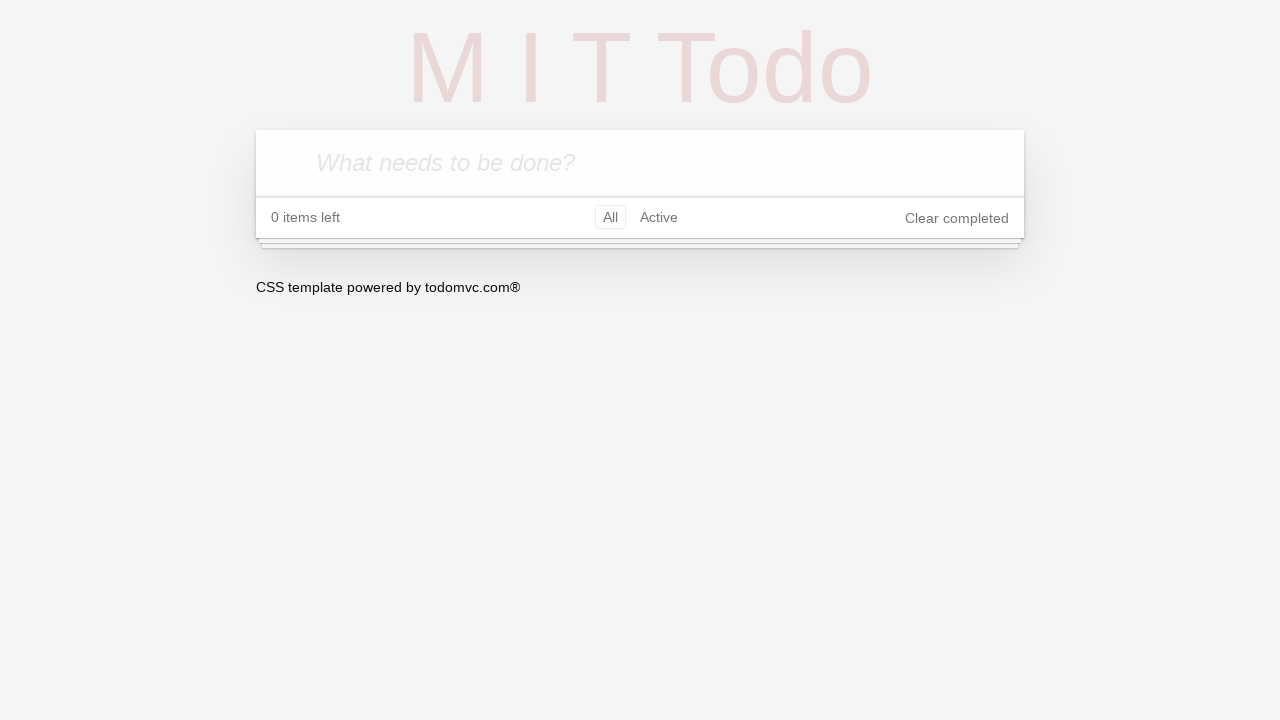

Todo input field loaded
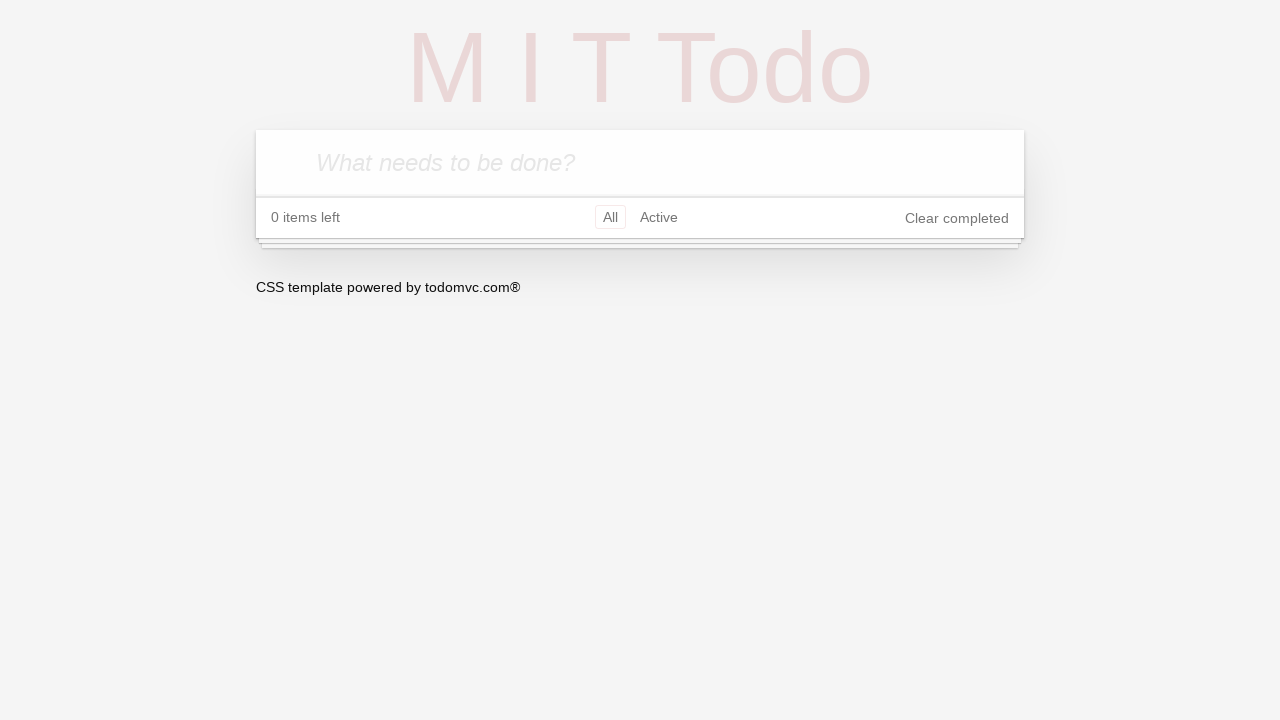

Filled todo input with 'Test To-Do' on .new-todo
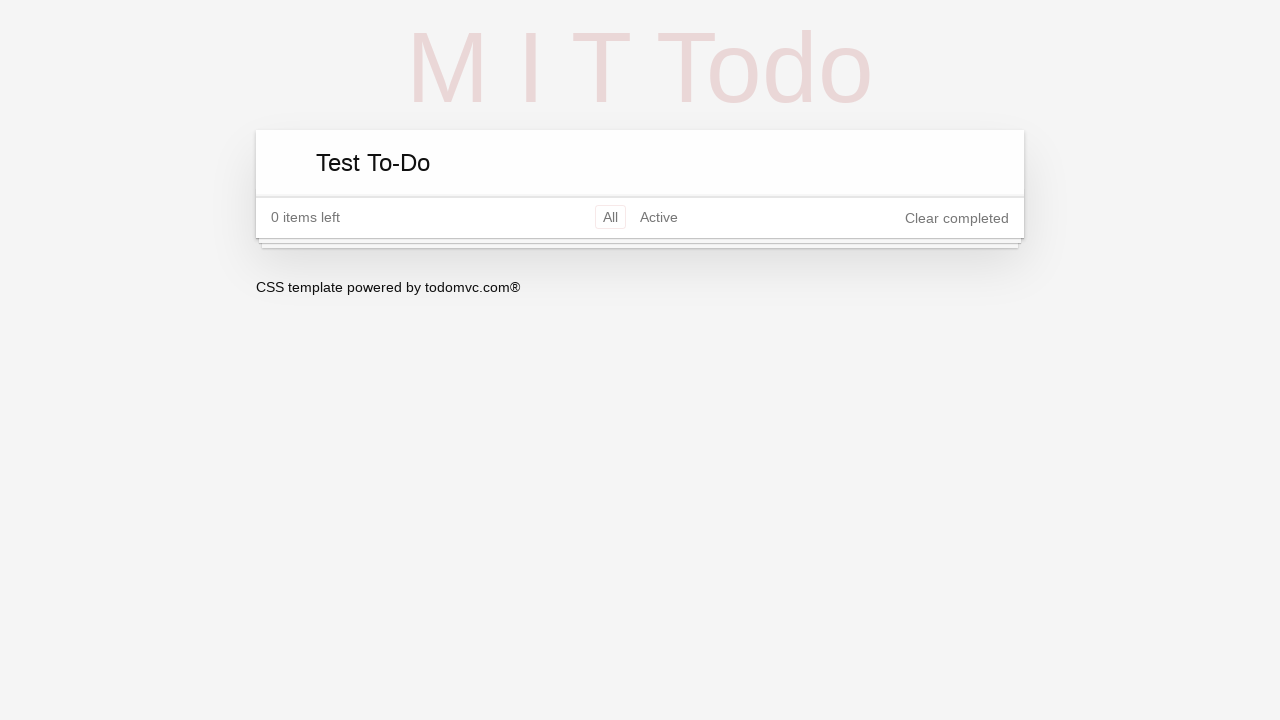

Pressed Enter to add todo item on .new-todo
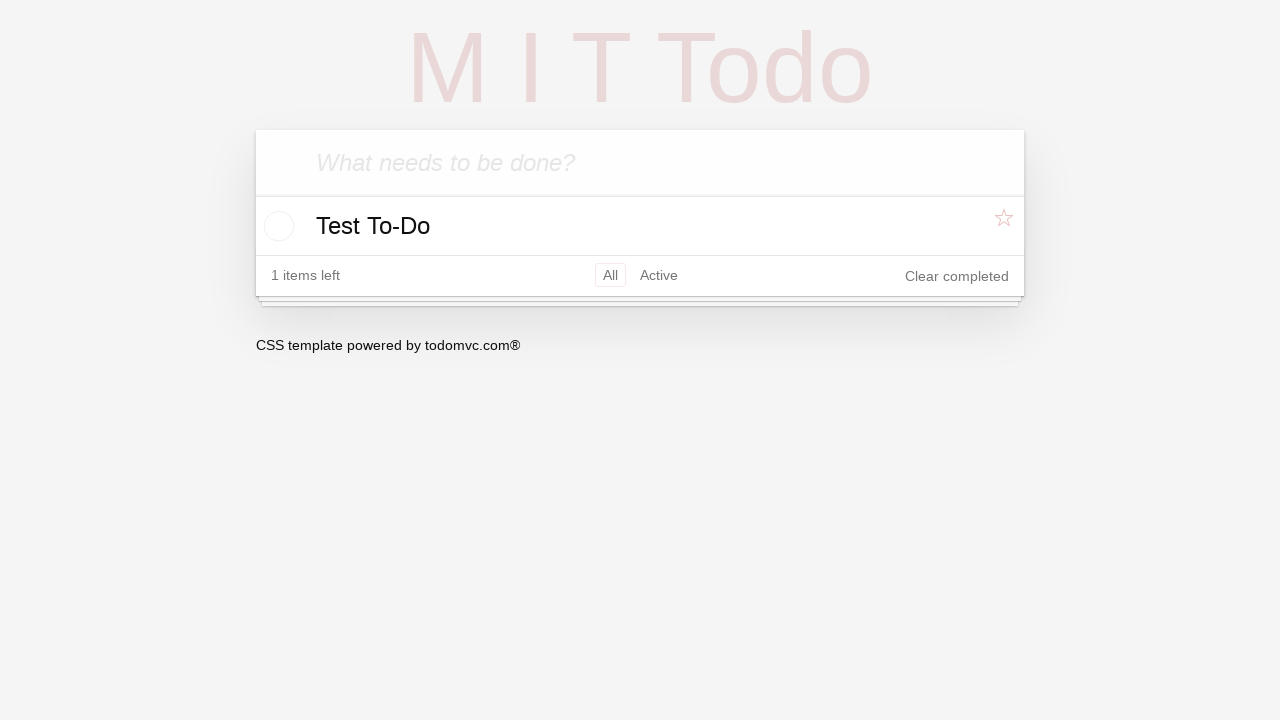

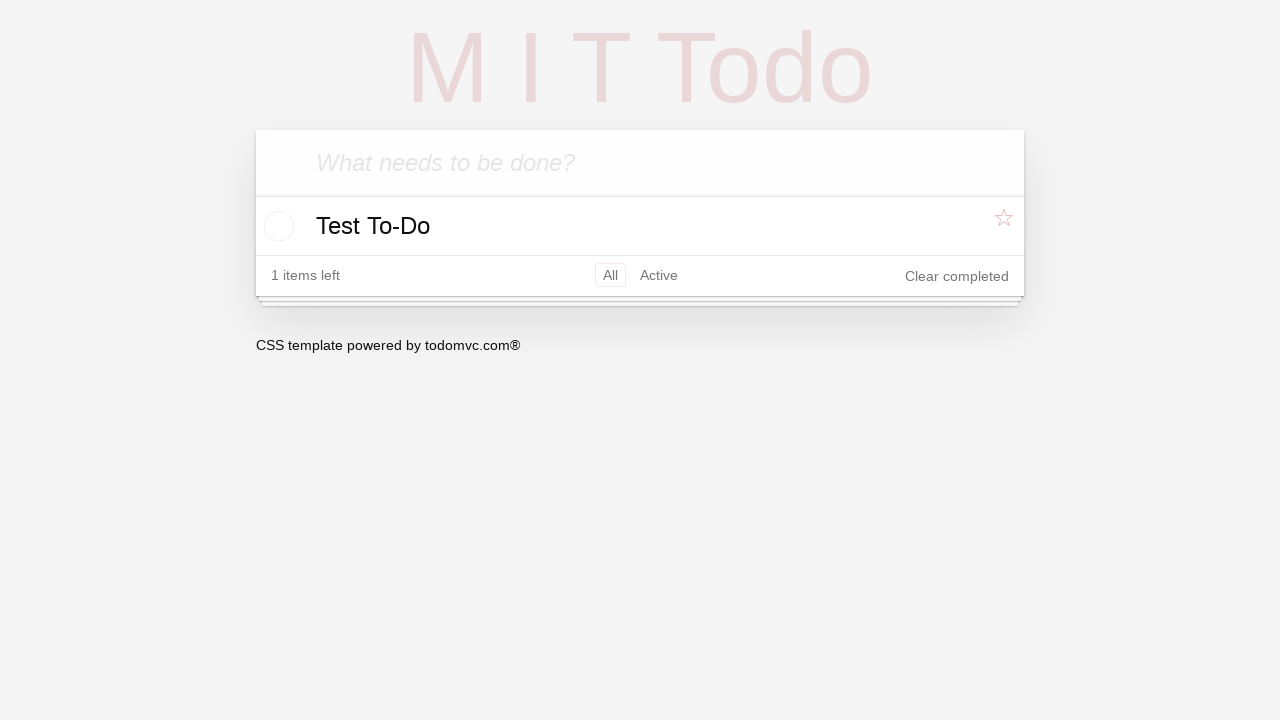